Tests mouse hover functionality by hovering over an image to reveal a profile link, then clicking to navigate to the user profile page

Starting URL: https://the-internet.herokuapp.com/hovers

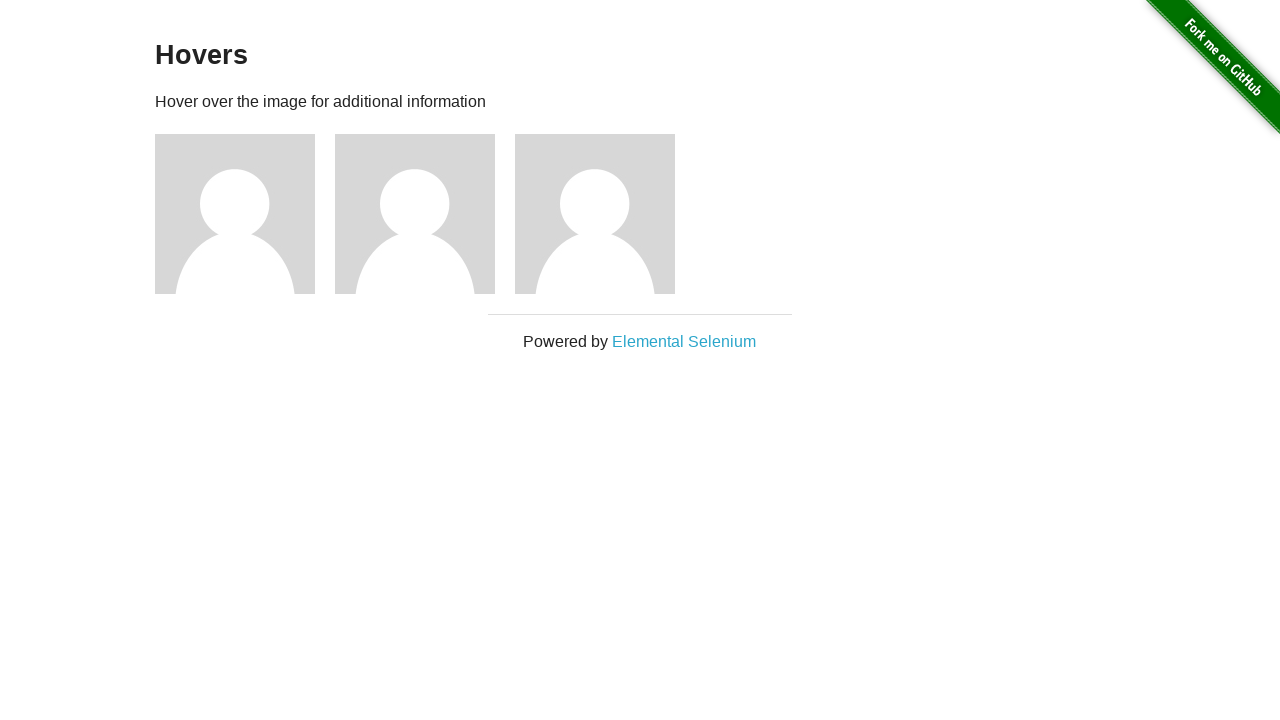

Navigated to hovers page
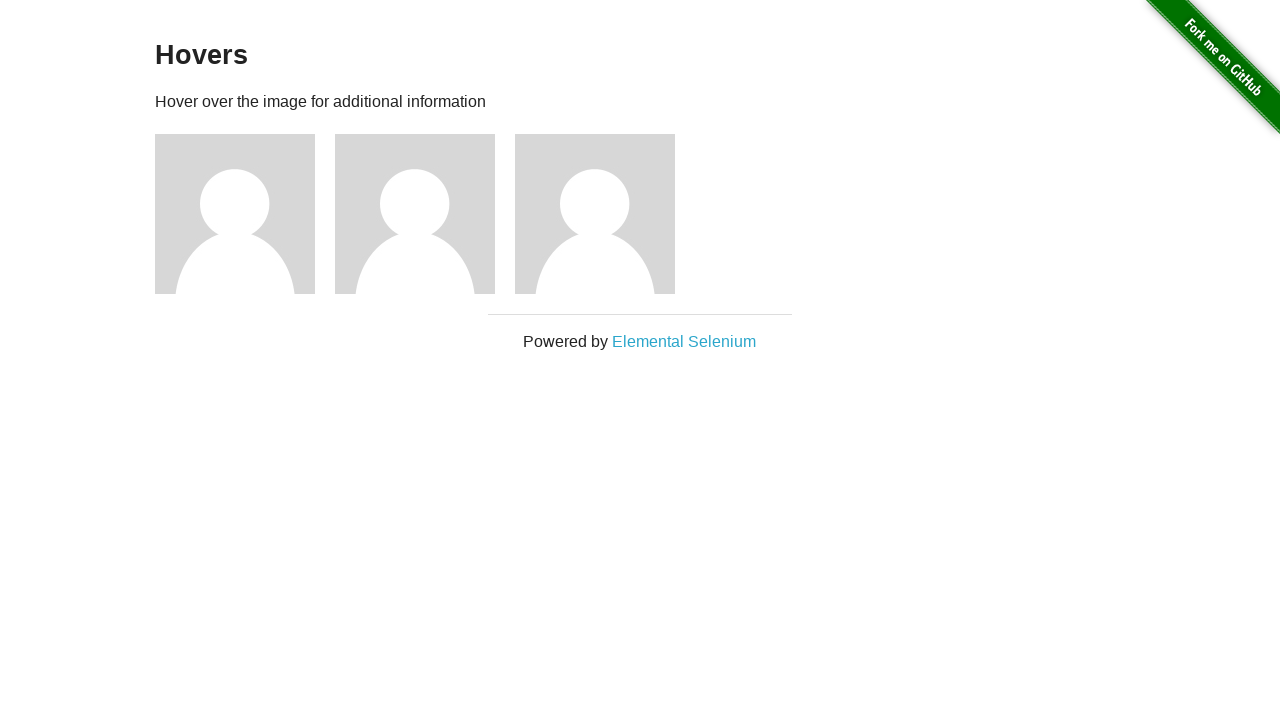

Hovered over the third image to reveal profile link at (595, 214) on div.figure:nth-child(5) img
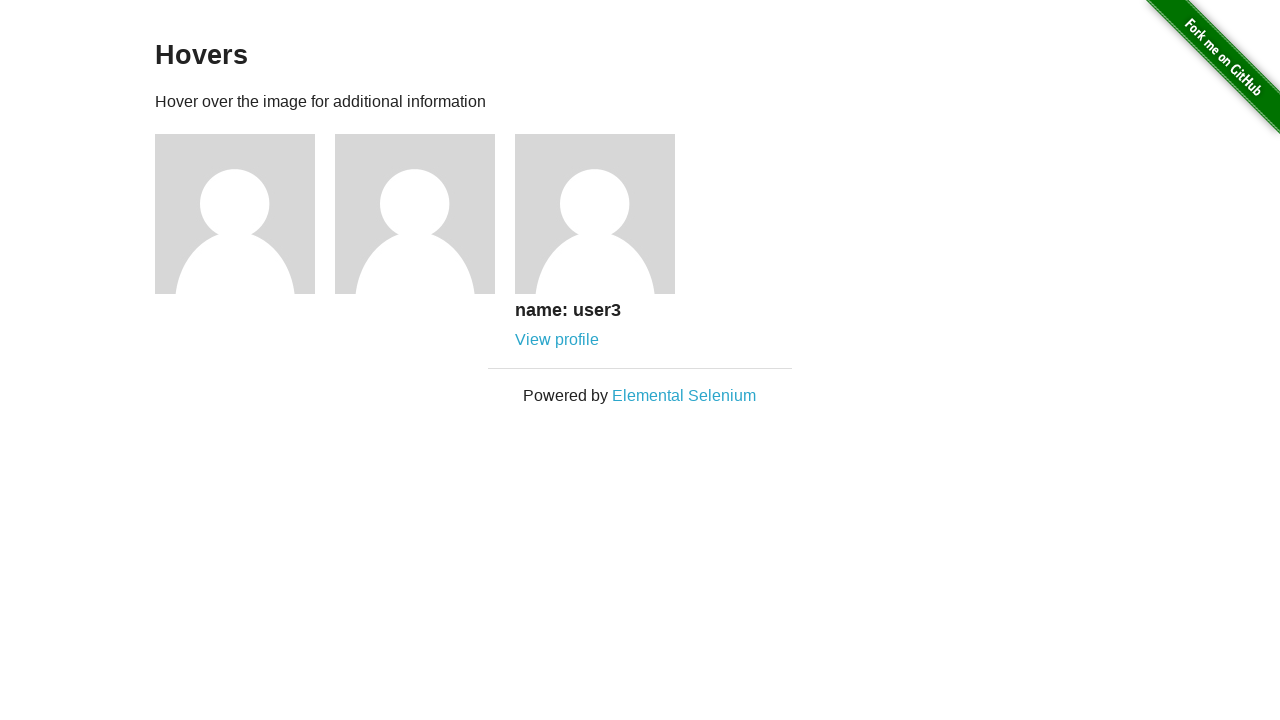

Hovered over the user 3 profile link at (557, 340) on a[href='/users/3']
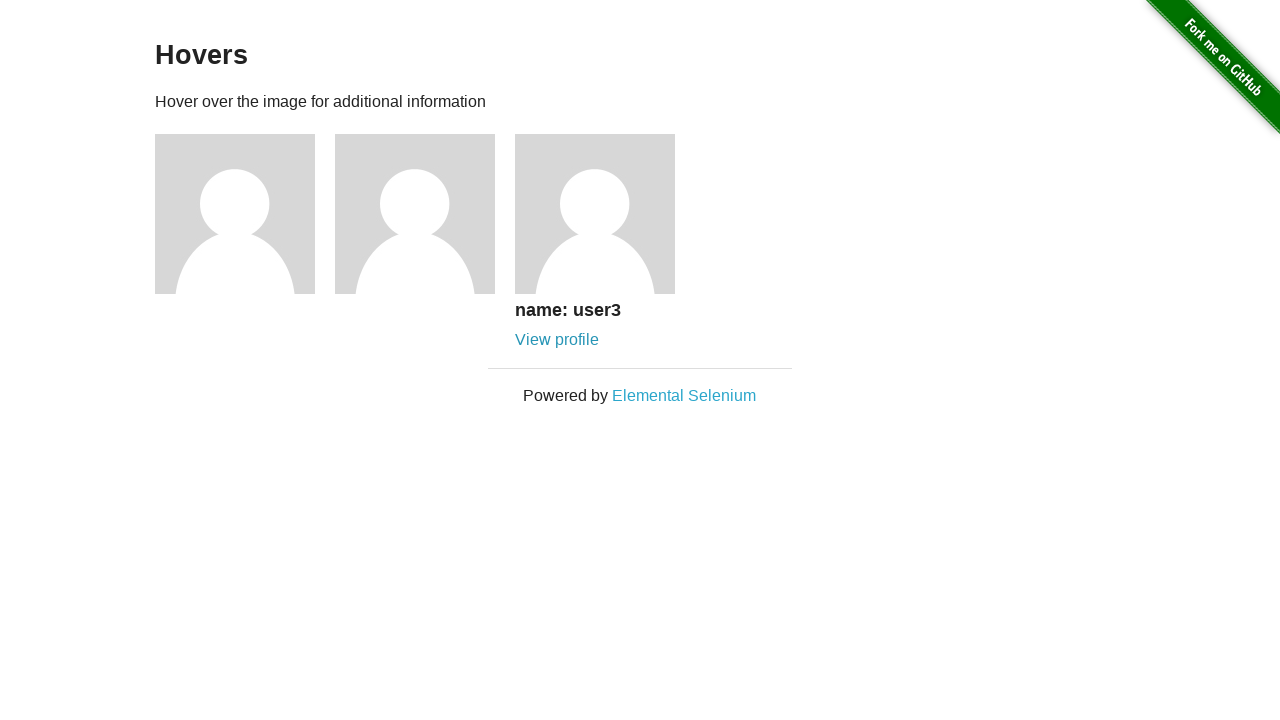

Clicked on the user 3 profile link at (557, 340) on a[href='/users/3']
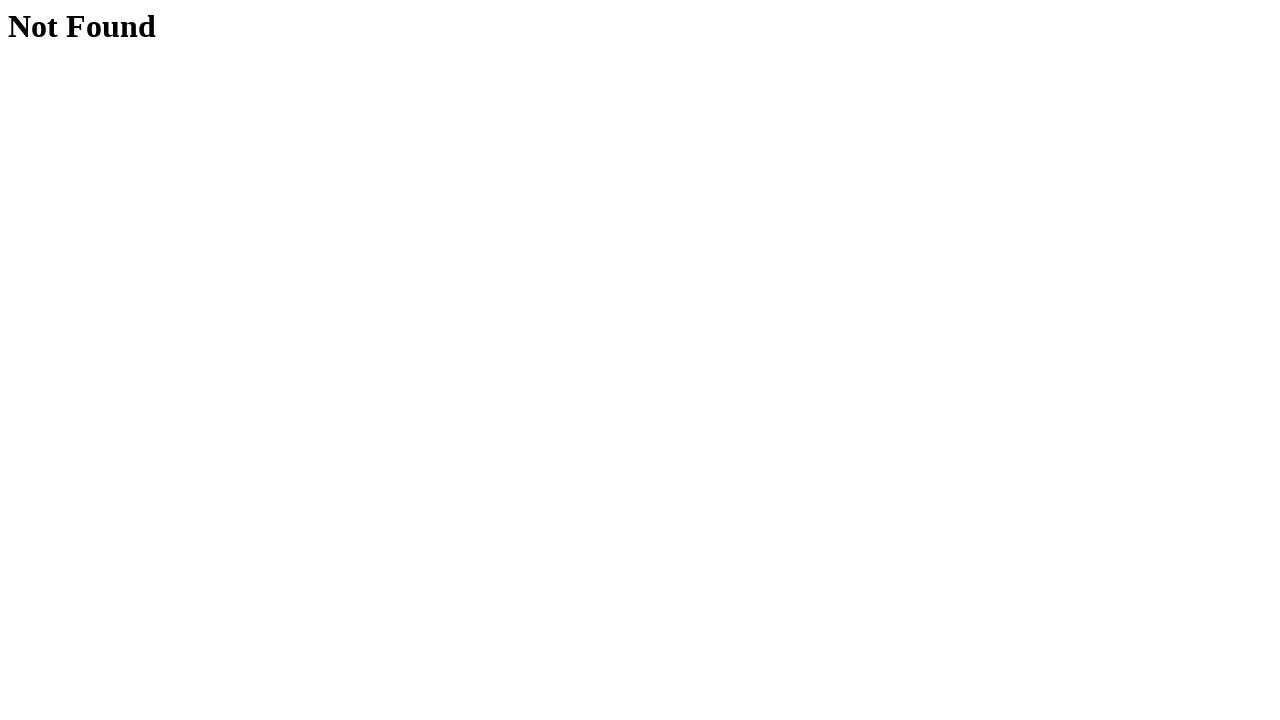

Successfully navigated to user 3 profile page
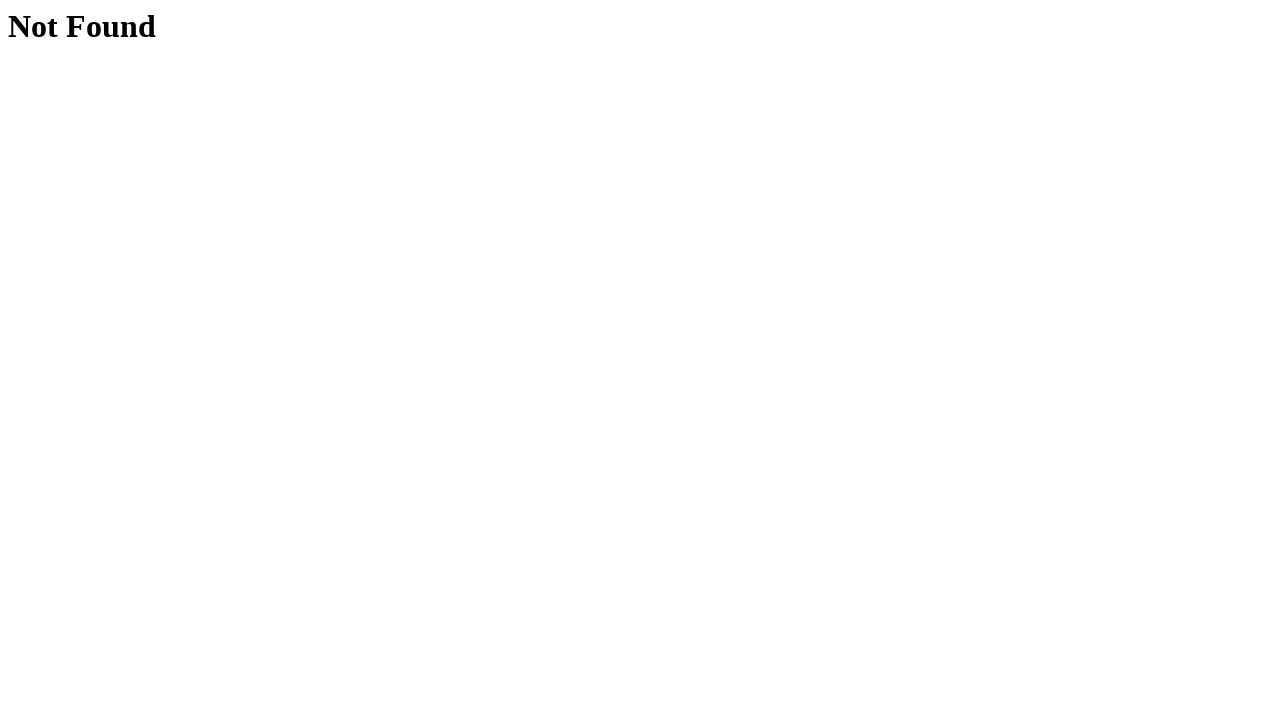

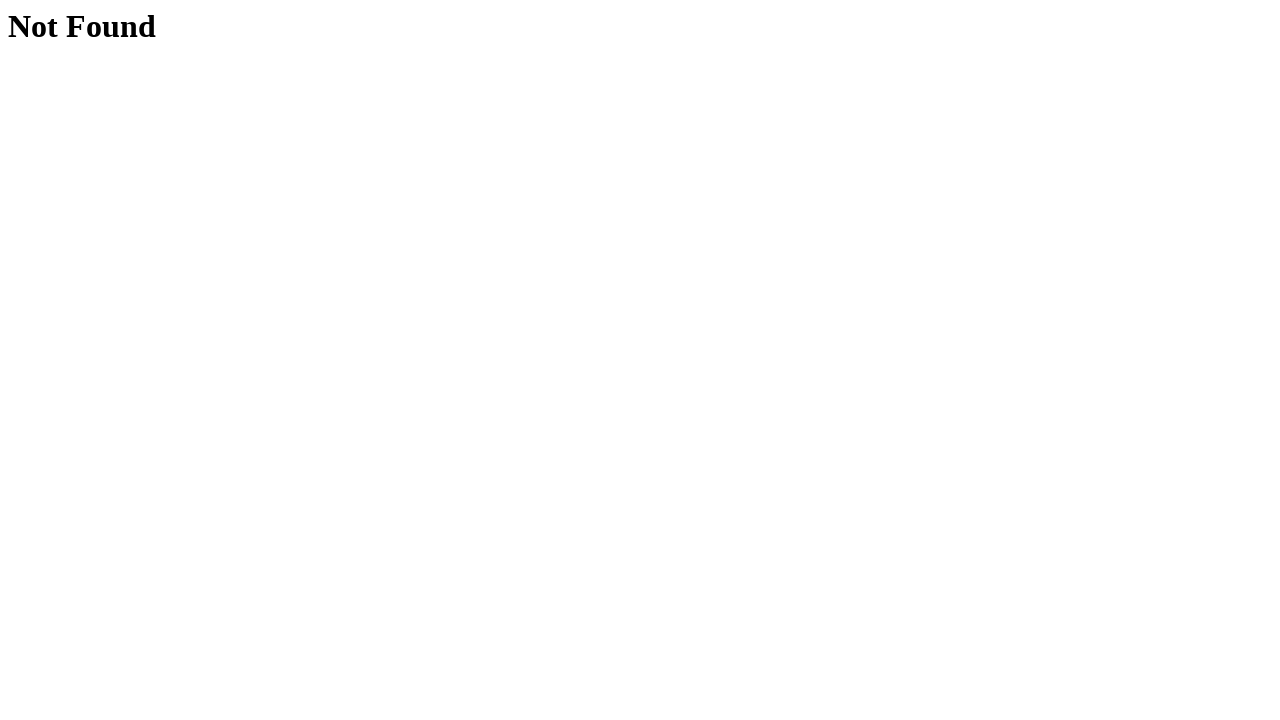